Tests file upload functionality by selecting a file and clicking the upload button

Starting URL: https://the-internet.herokuapp.com/upload

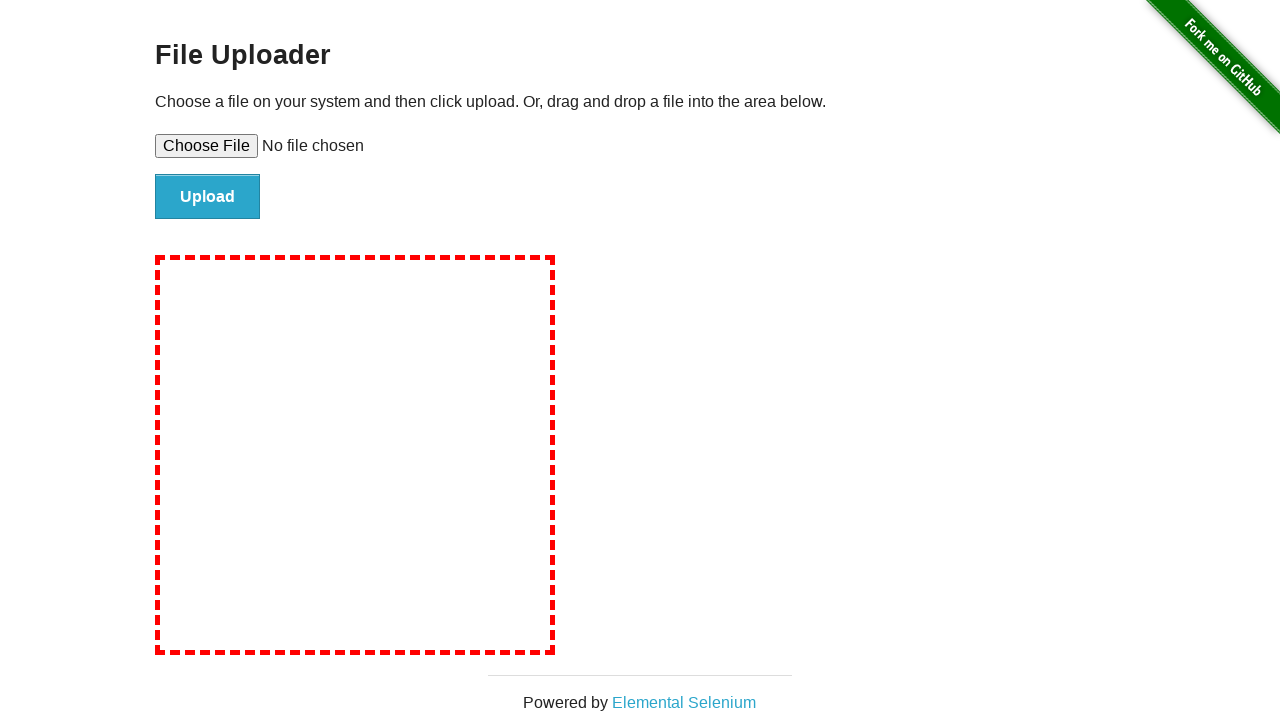

Set file input with test.txt file
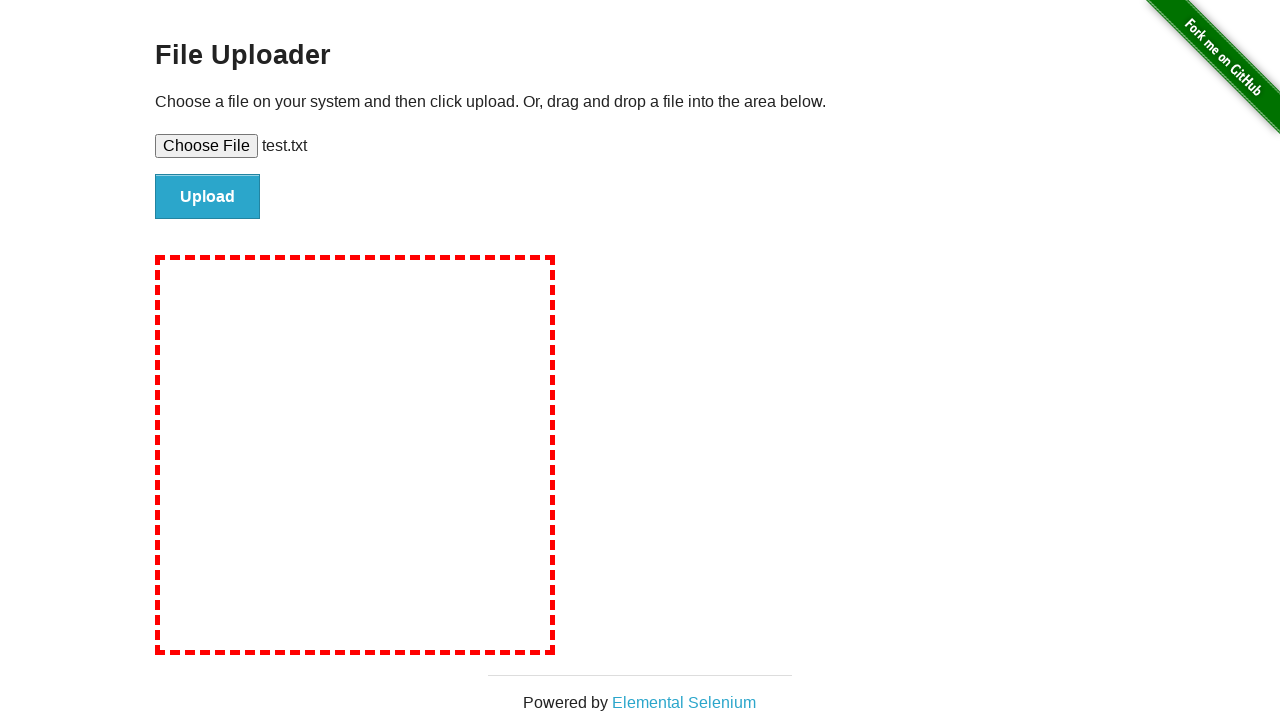

Clicked upload button to submit file at (208, 197) on #file-submit
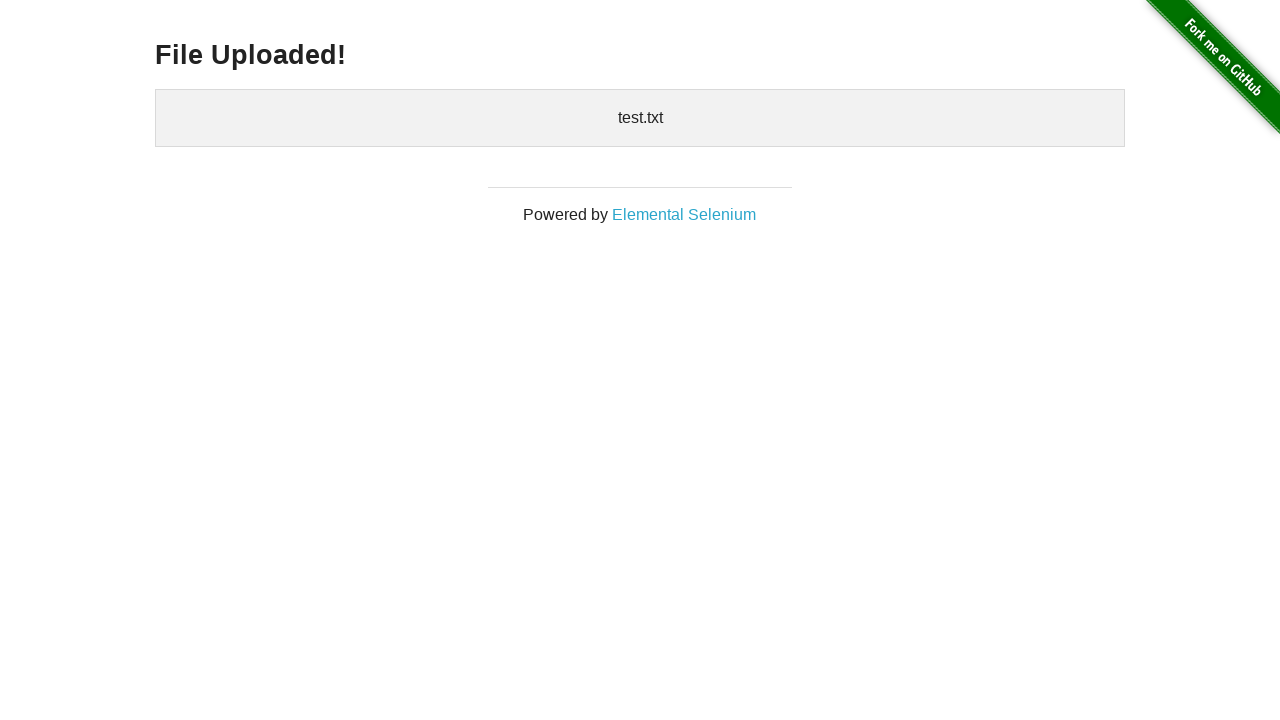

Upload completed and page loaded
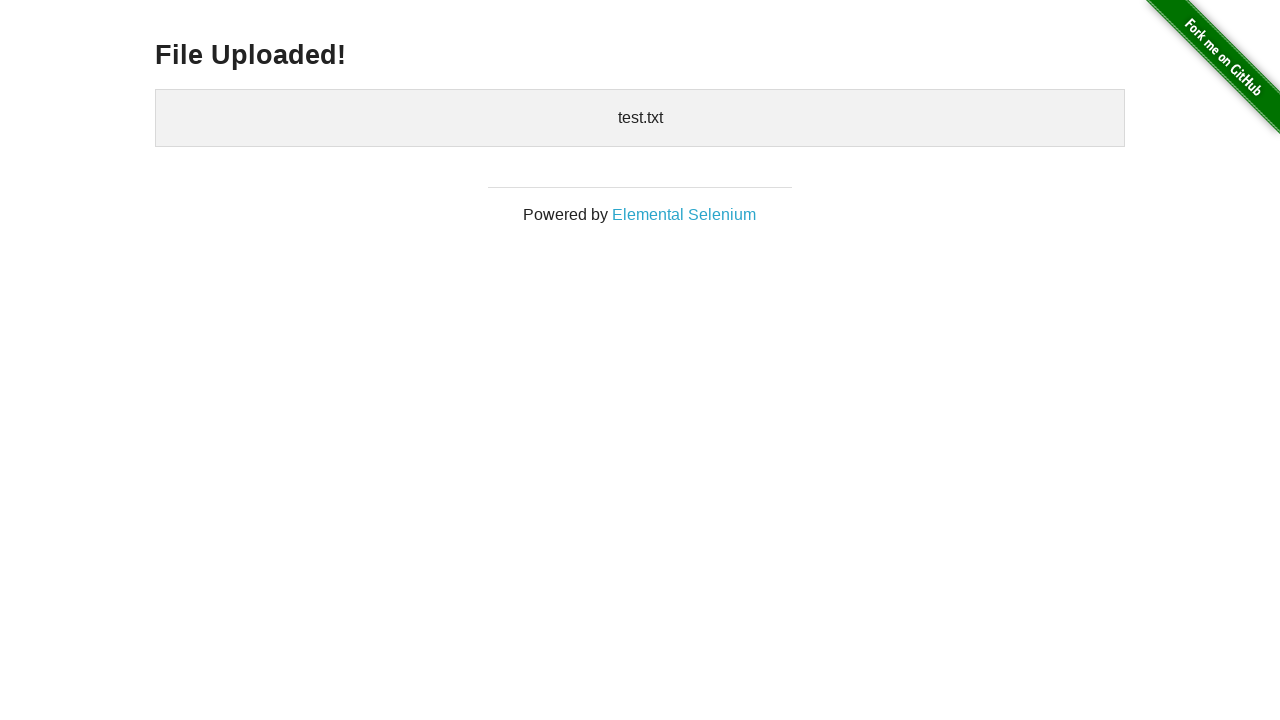

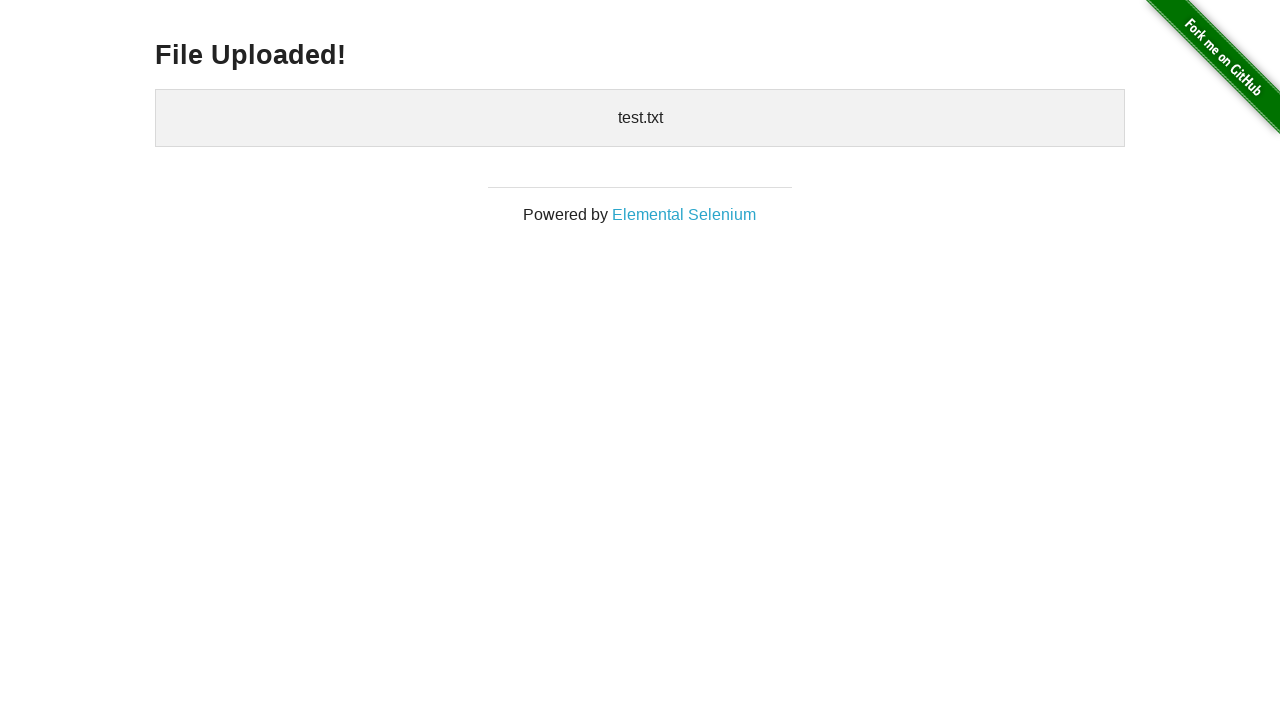